Tests JavaScript prompt dialog by clicking the prompt button, entering text into the prompt, and accepting it.

Starting URL: https://demoqa.com/alerts

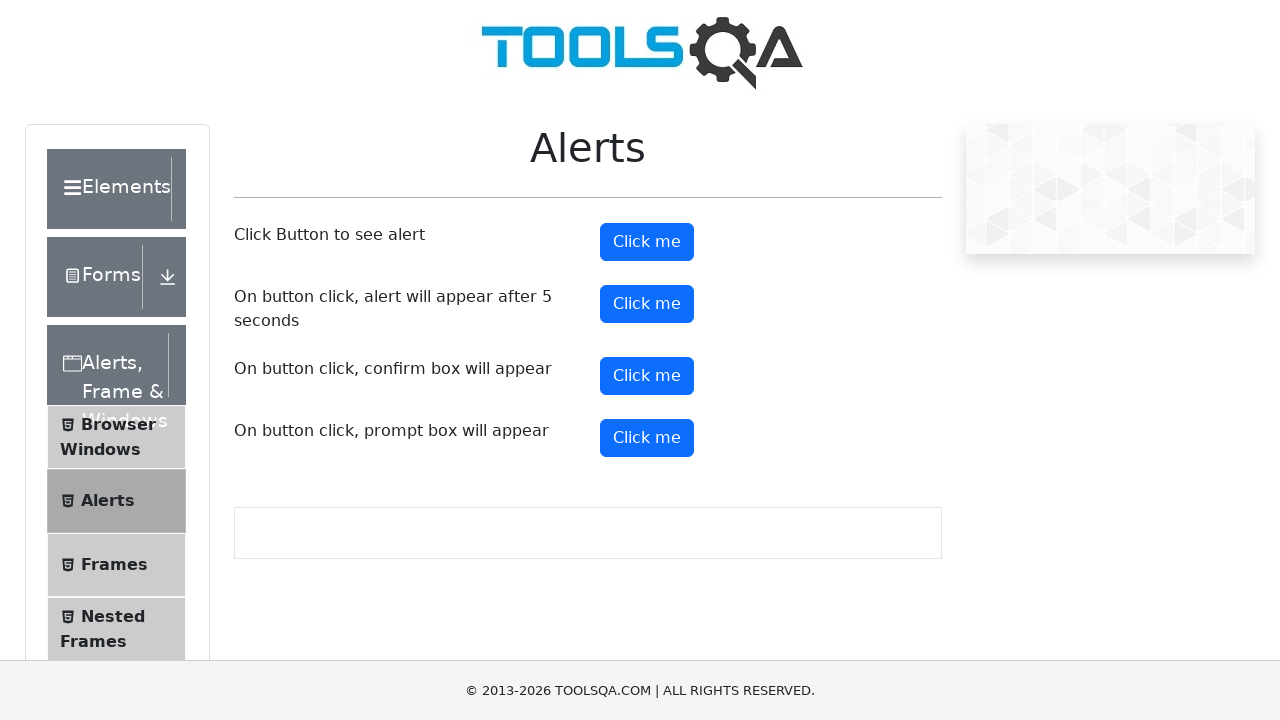

Set up dialog handler to accept prompt with 'John Doe'
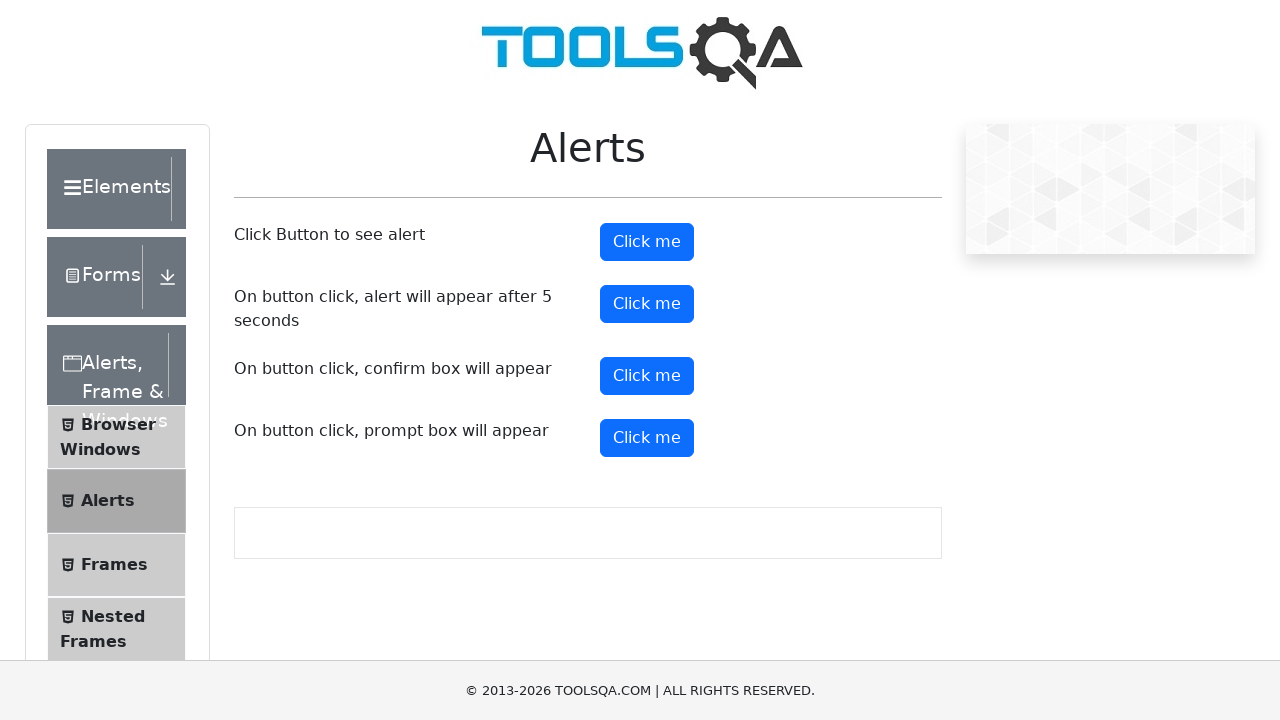

Clicked the prompt button at (647, 438) on #promtButton
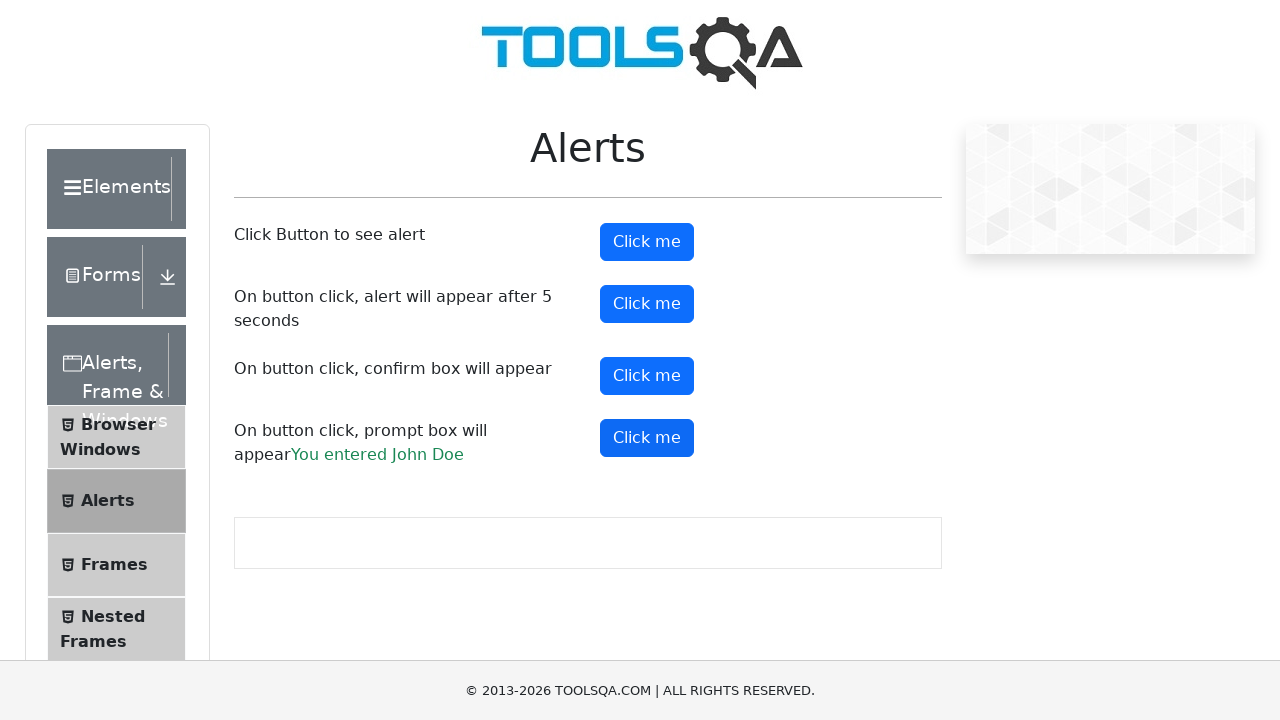

Prompt result appeared on page
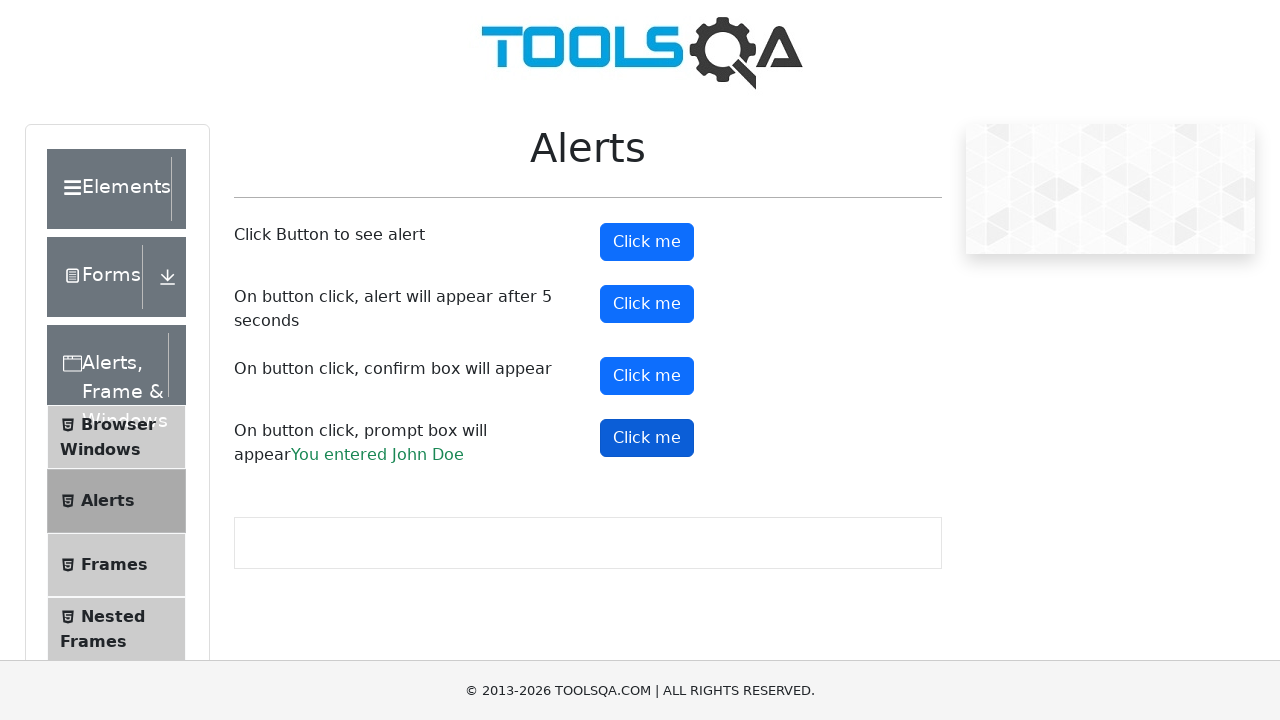

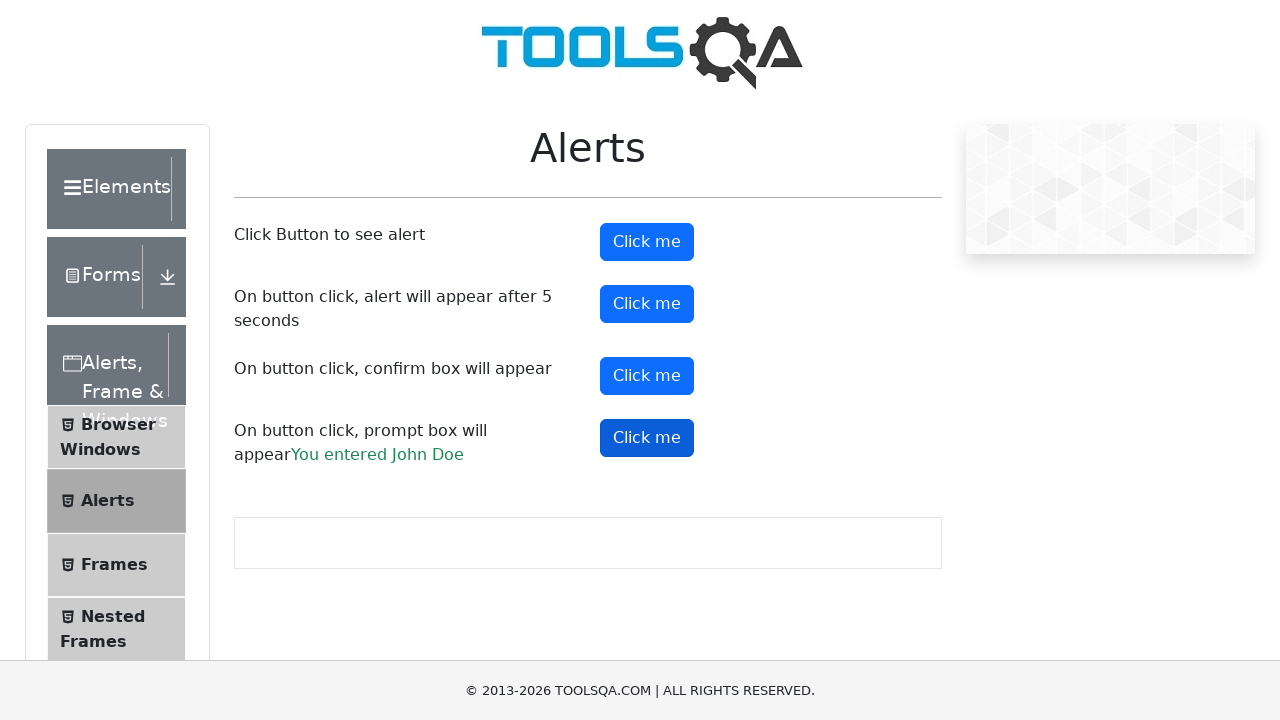